Tests opting out of A/B tests by adding an opt-out cookie on the homepage before navigating to the A/B test page.

Starting URL: http://the-internet.herokuapp.com

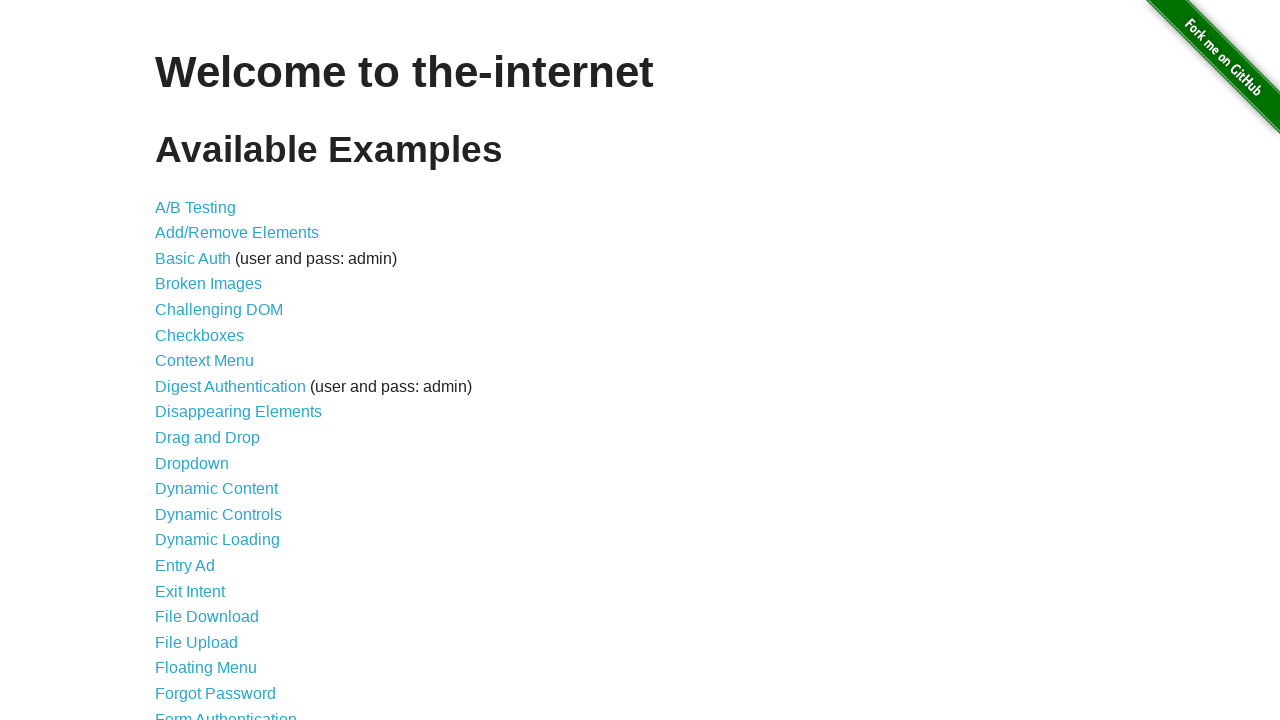

Added optimizelyOptOut cookie to opt out of A/B tests
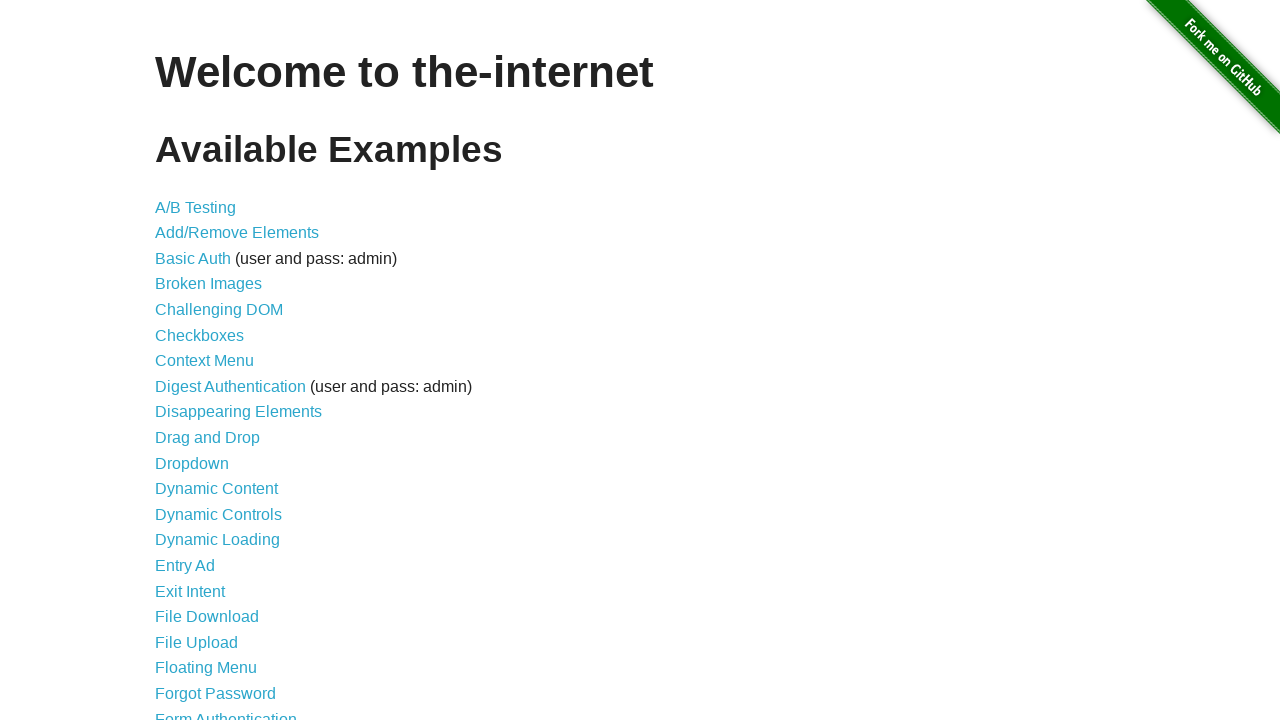

Navigated to A/B test page
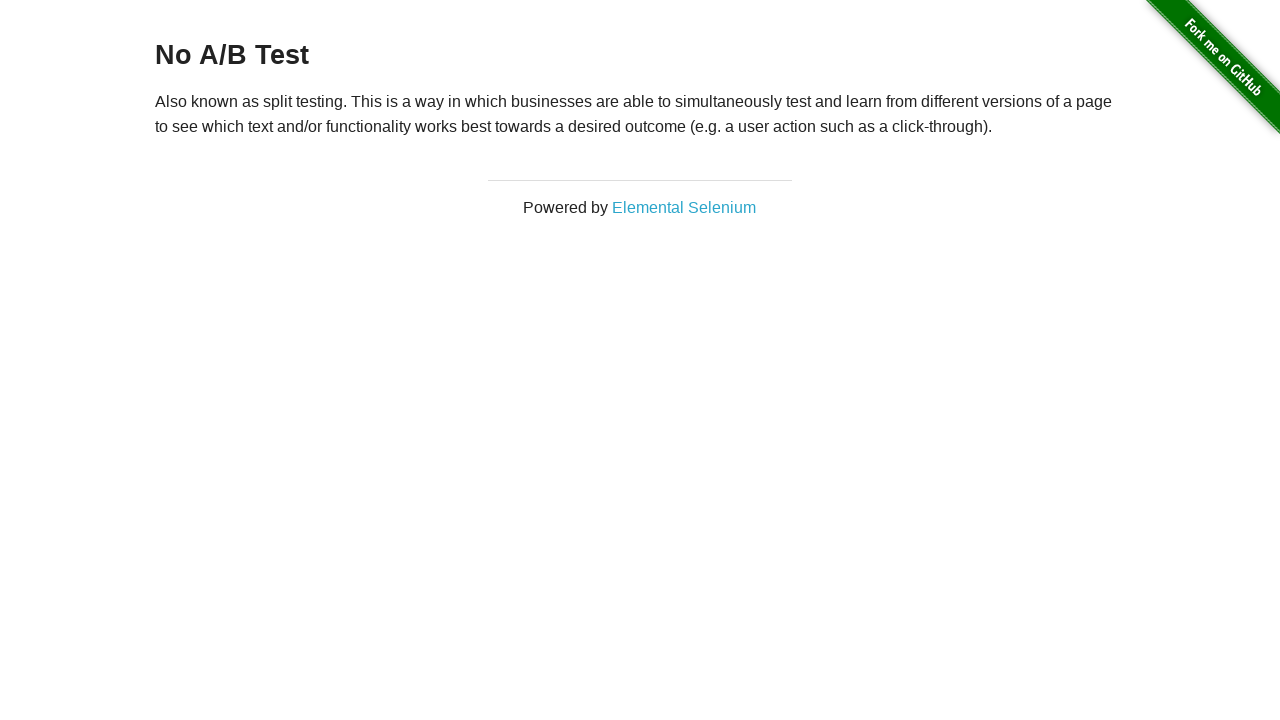

Retrieved heading text from page
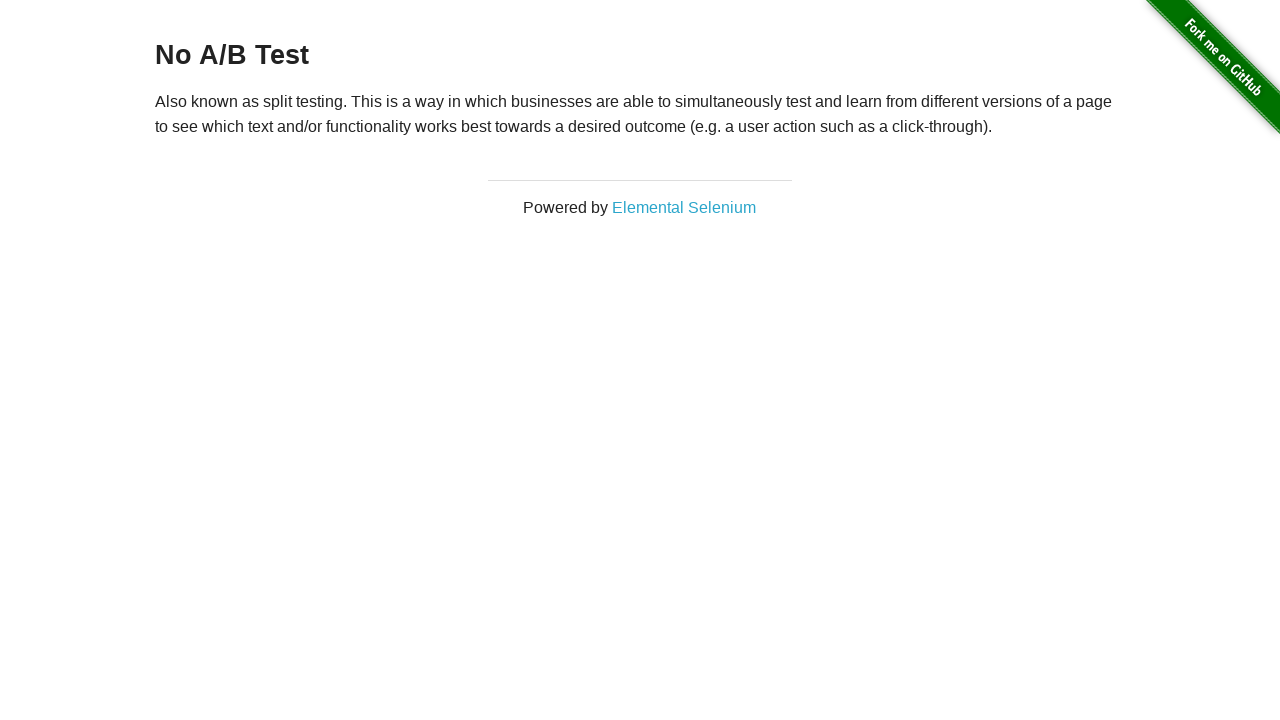

Verified opt-out cookie worked: heading text is 'No A/B Test'
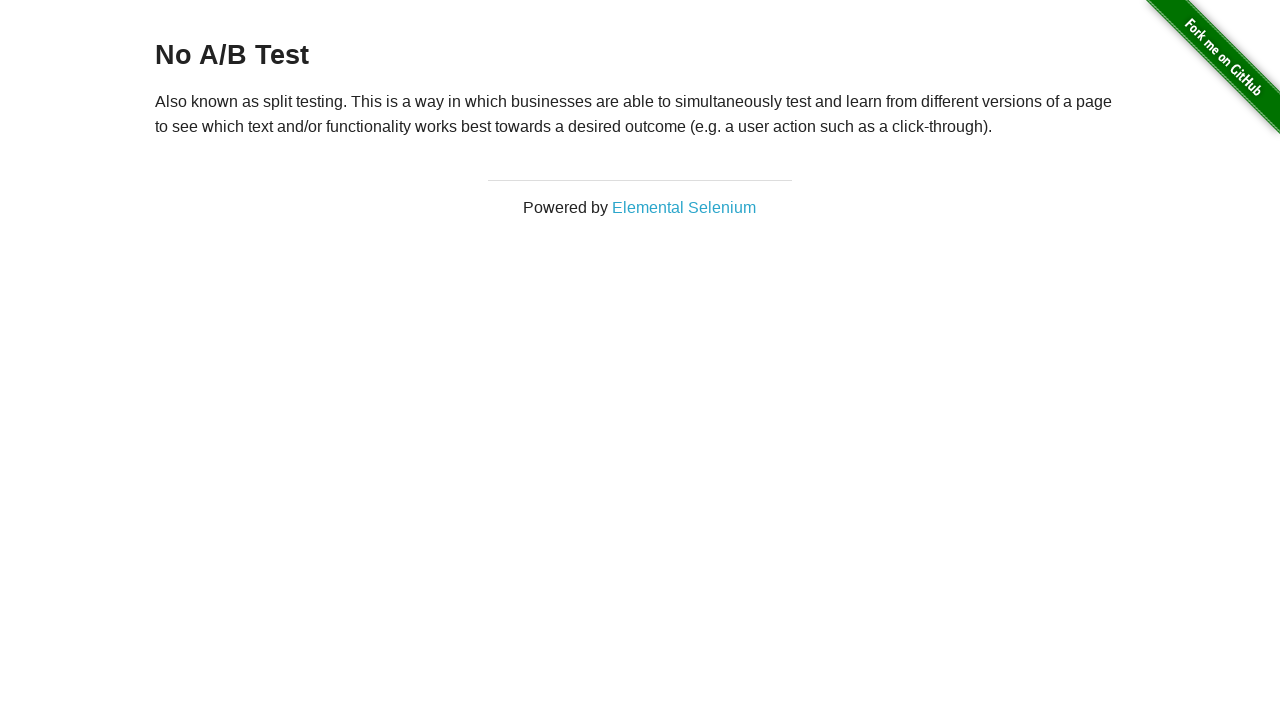

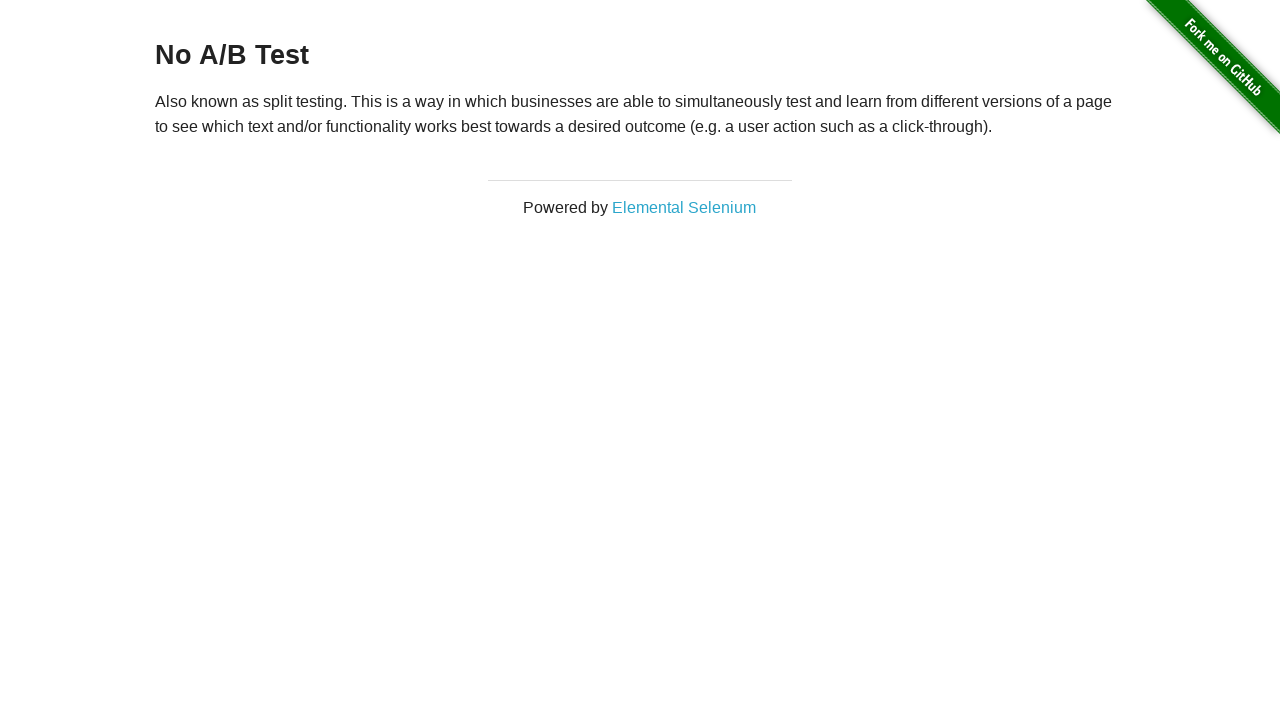